Tests drag-and-drop functionality on the jQuery UI demo page by dragging an element onto a droppable target and verifying the text changes from "Drop here" to "Dropped!"

Starting URL: https://jqueryui.com/resources/demos/droppable/default.html

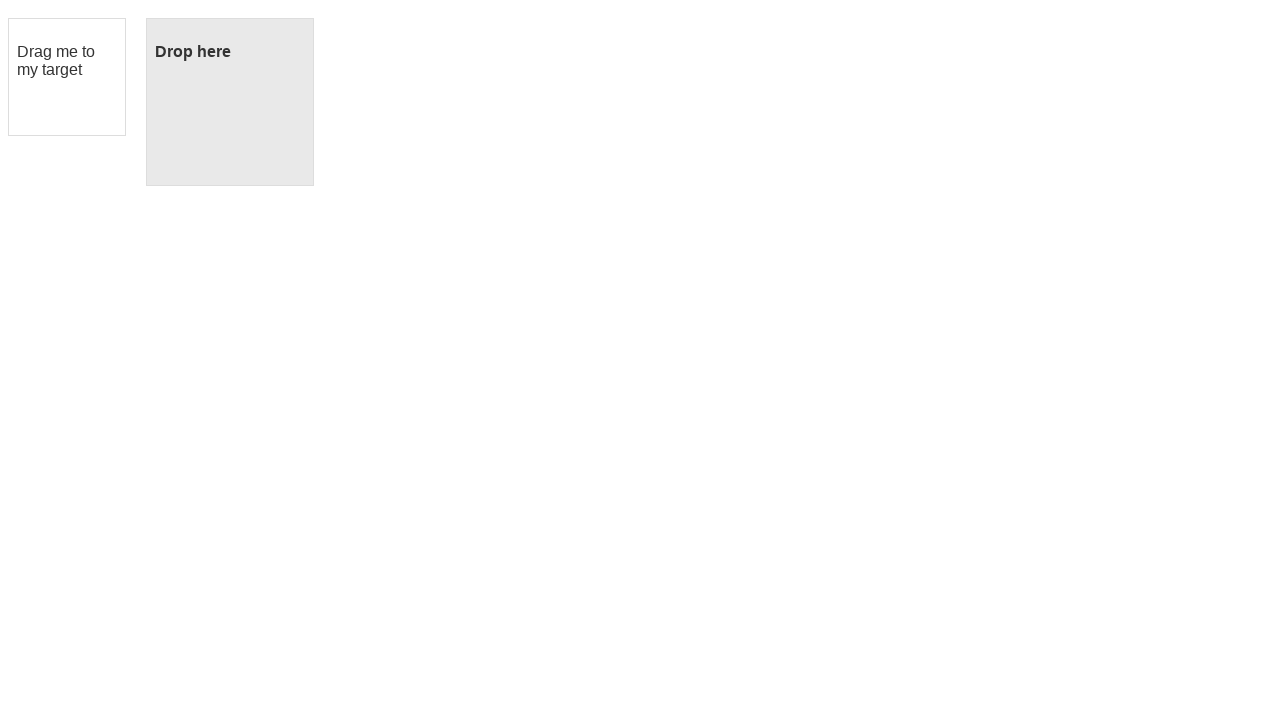

Verified drop box initial text is 'Drop here'
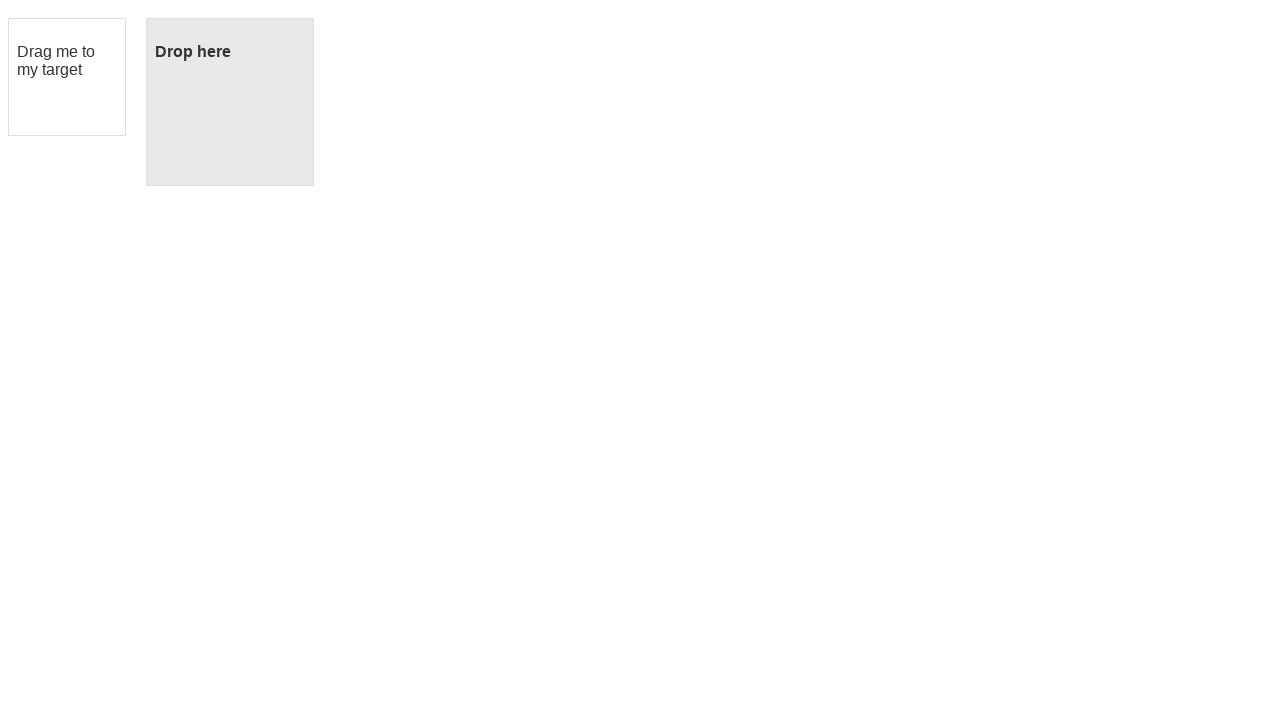

Dragged draggable element onto drop box at (230, 102)
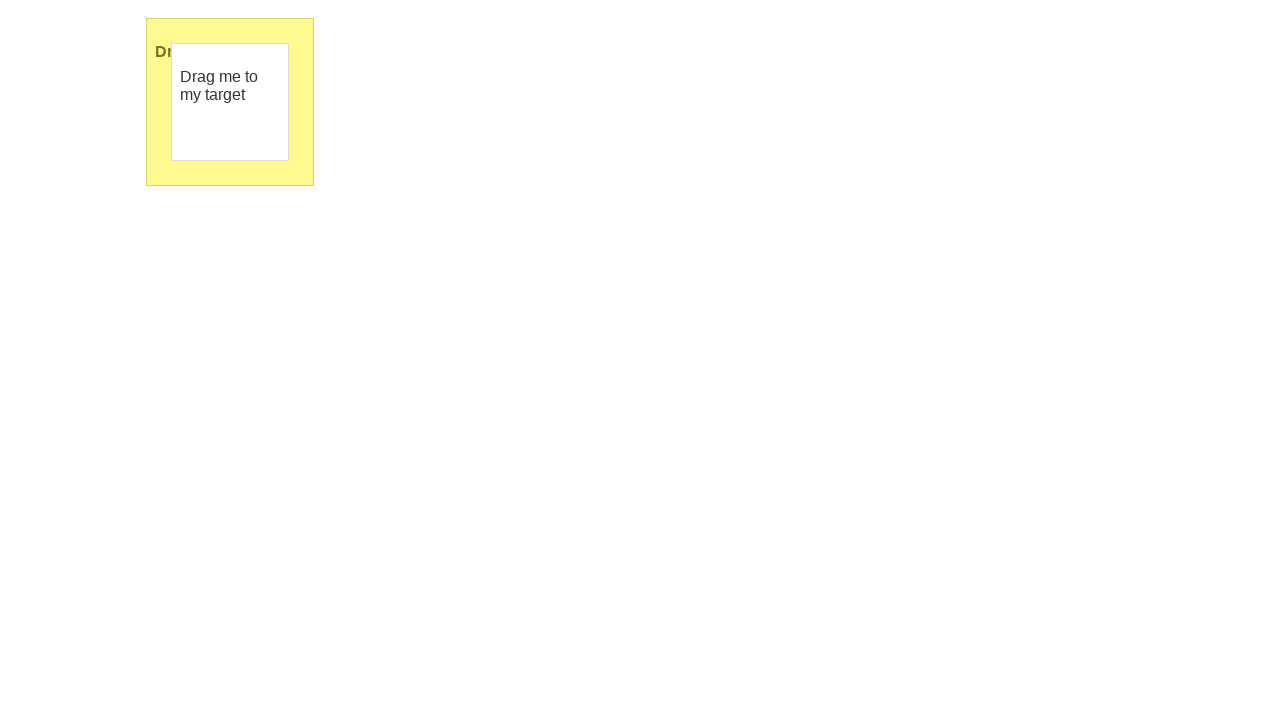

Verified drop box text changed to 'Dropped!' after drag-and-drop
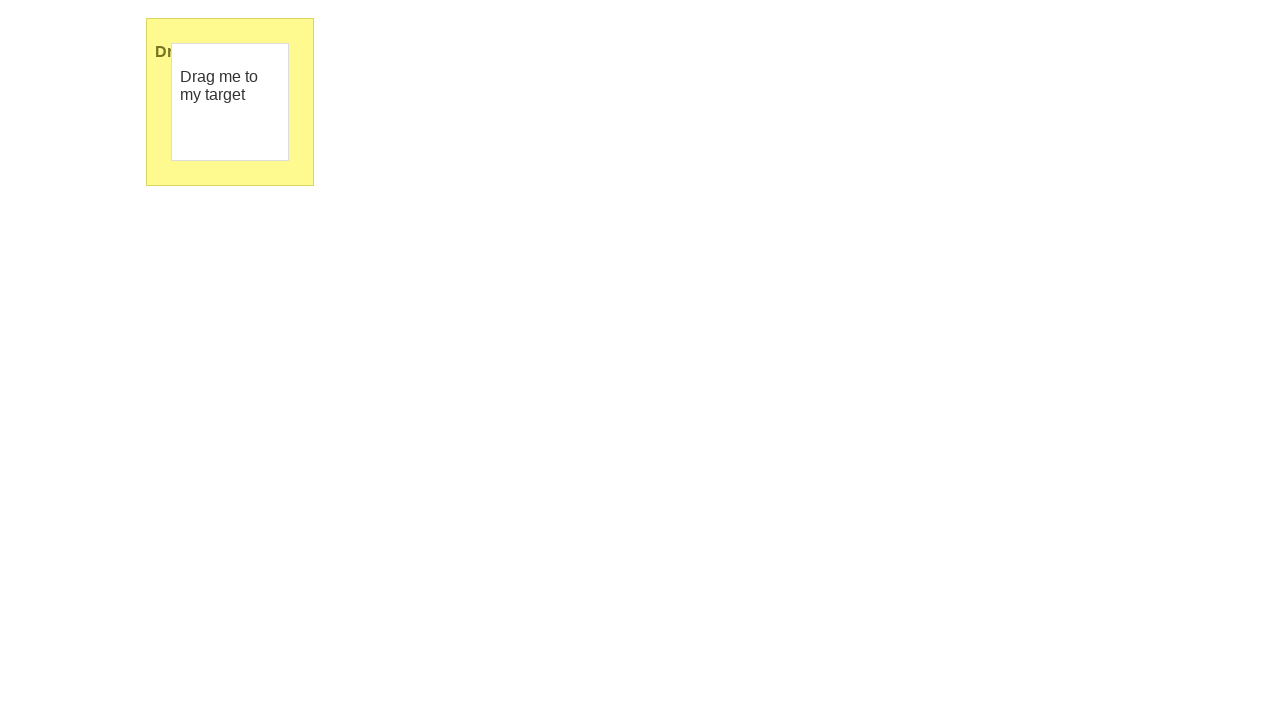

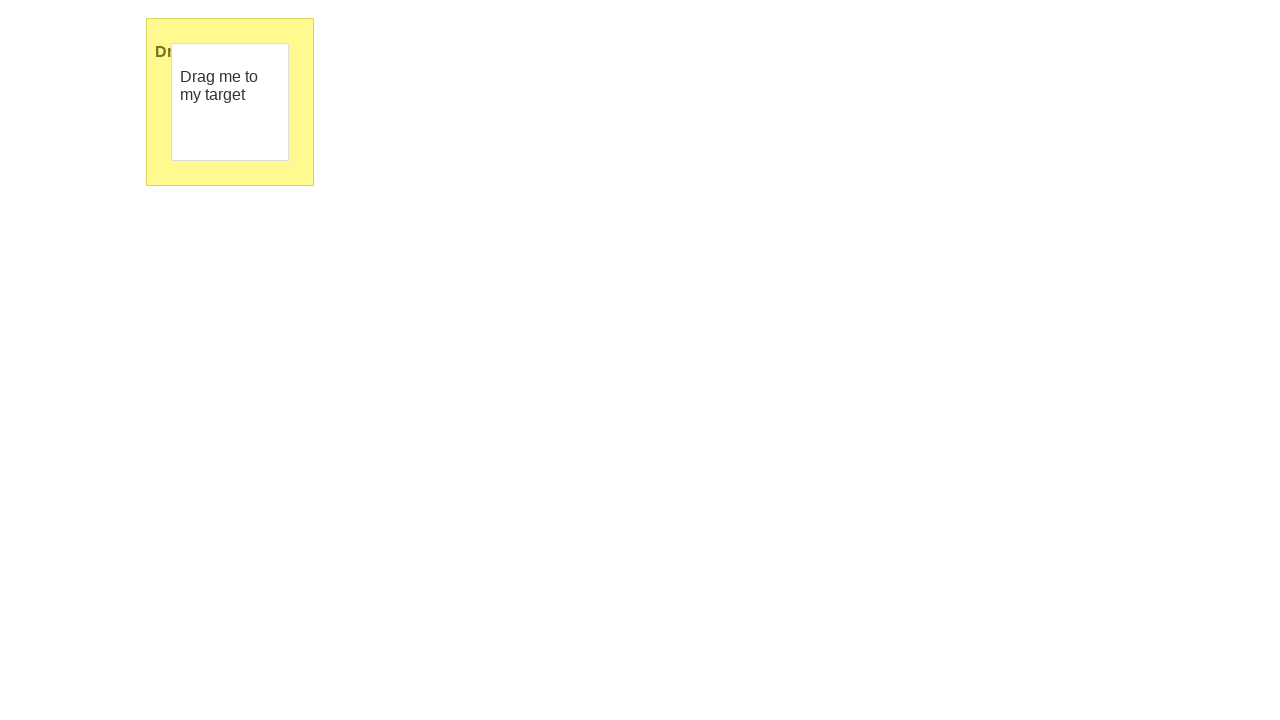